Tests the Revert Draggable tab by verifying that "Will Revert" element returns to original position and "Not Revert" stays in place

Starting URL: https://demoqa.com/droppable

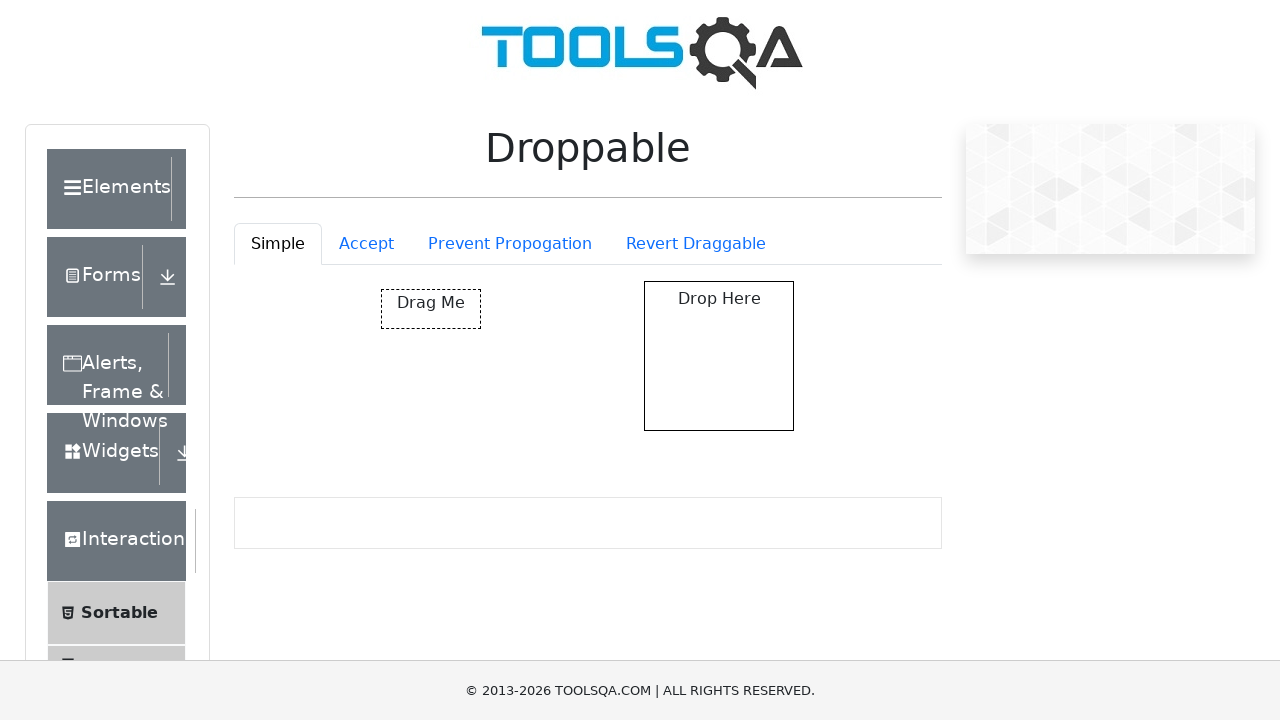

Scrolled to make draggable elements visible
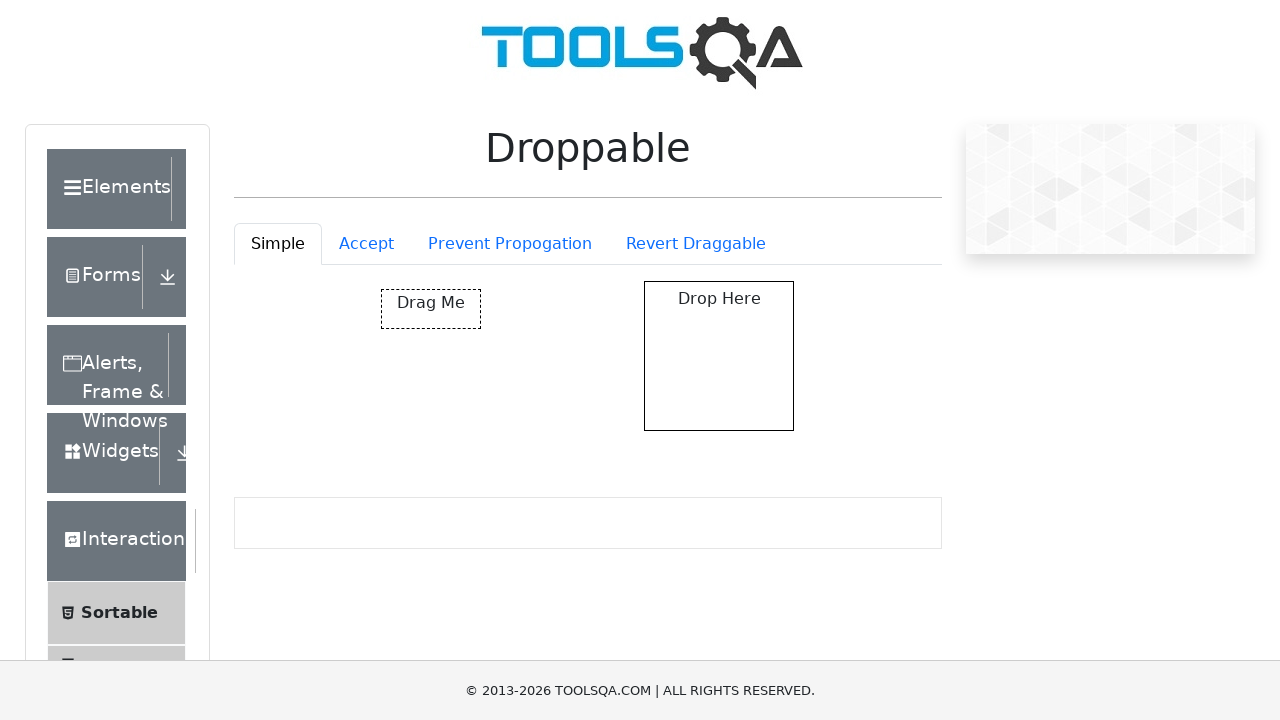

Clicked on Revert Draggable tab at (696, 244) on #droppableExample-tab-revertable
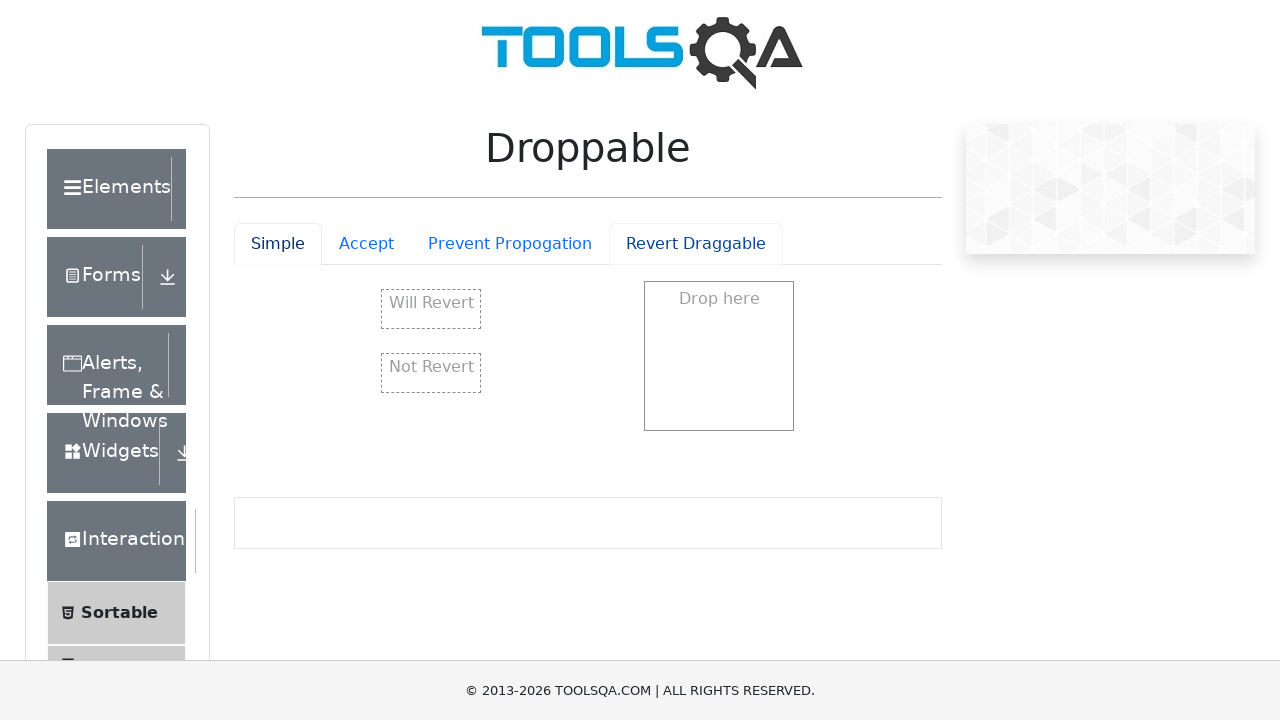

Revert Draggable tab content loaded
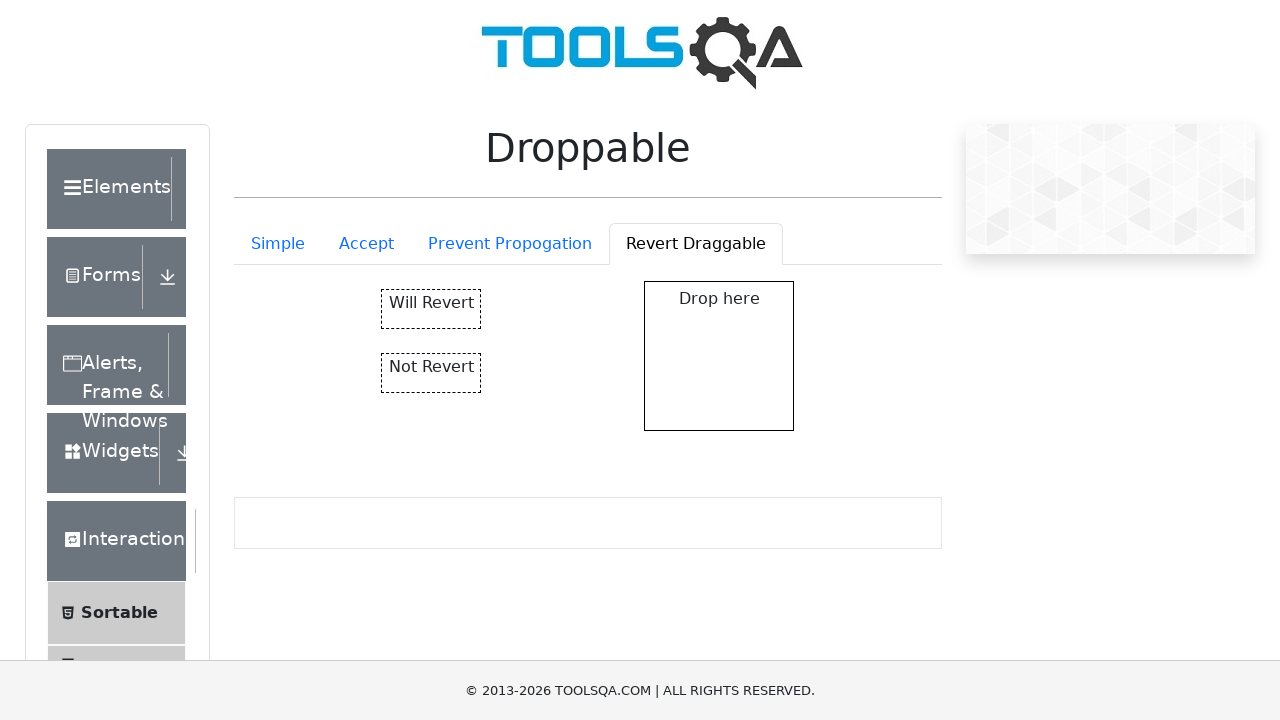

Located Will Revert element and drop area
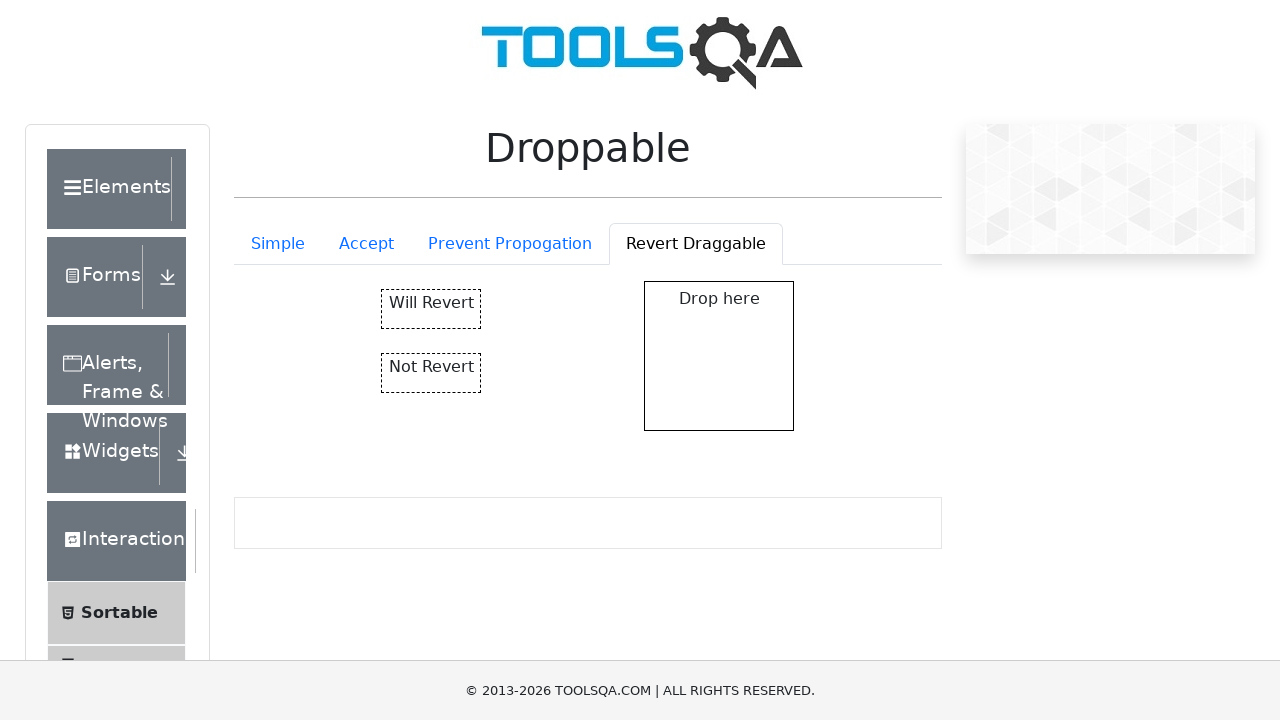

Dragged Will Revert element to drop area at (719, 356)
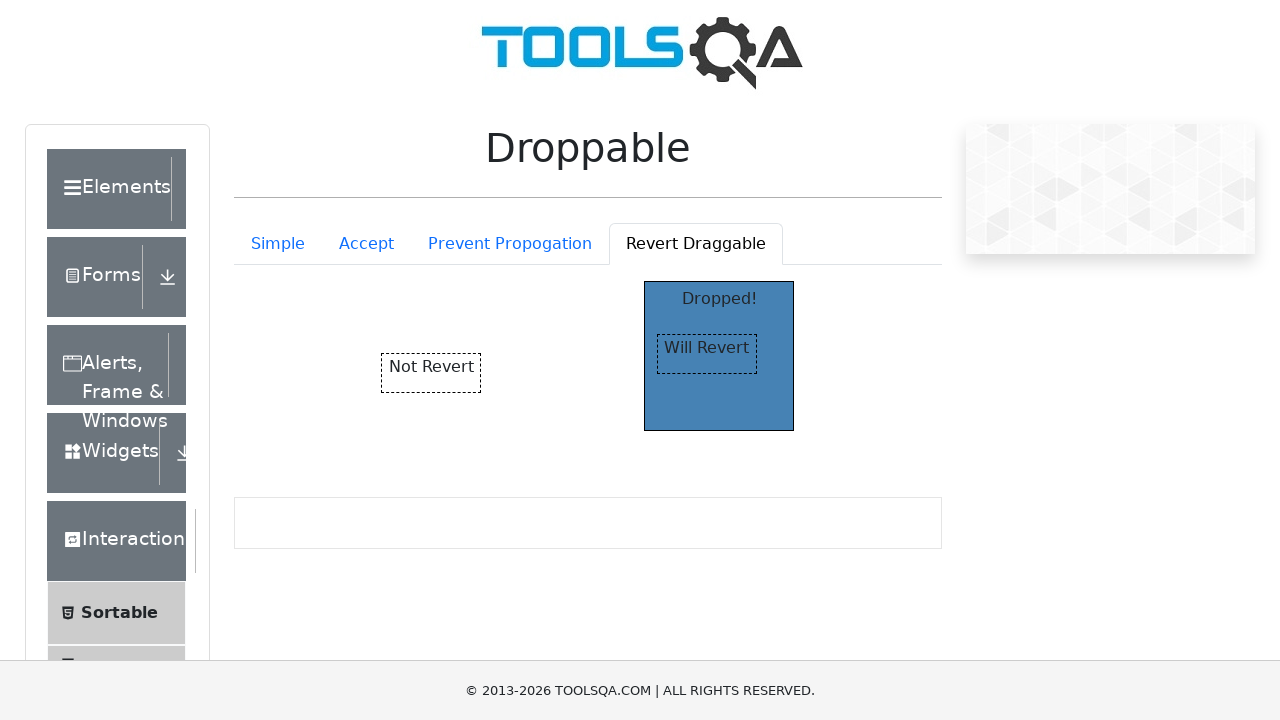

Waited for Will Revert element to revert to original position
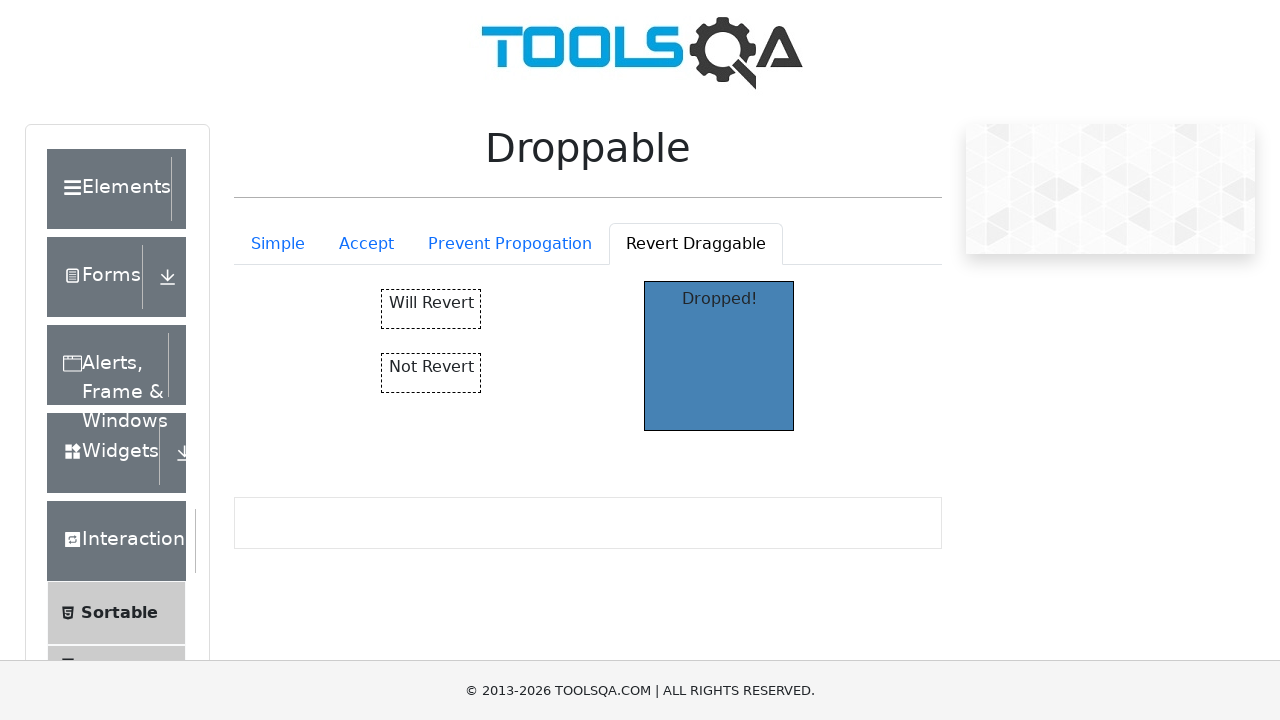

Dragged Not Revert element to drop area and verified it stayed in place at (719, 356)
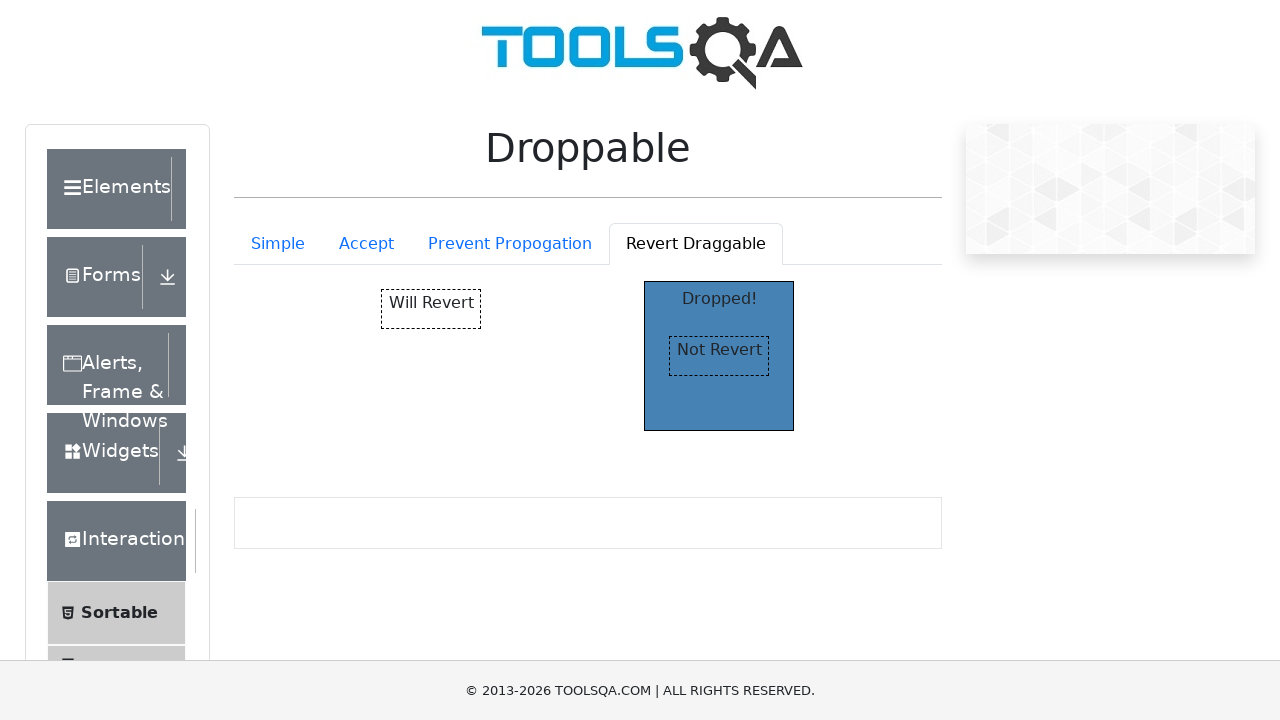

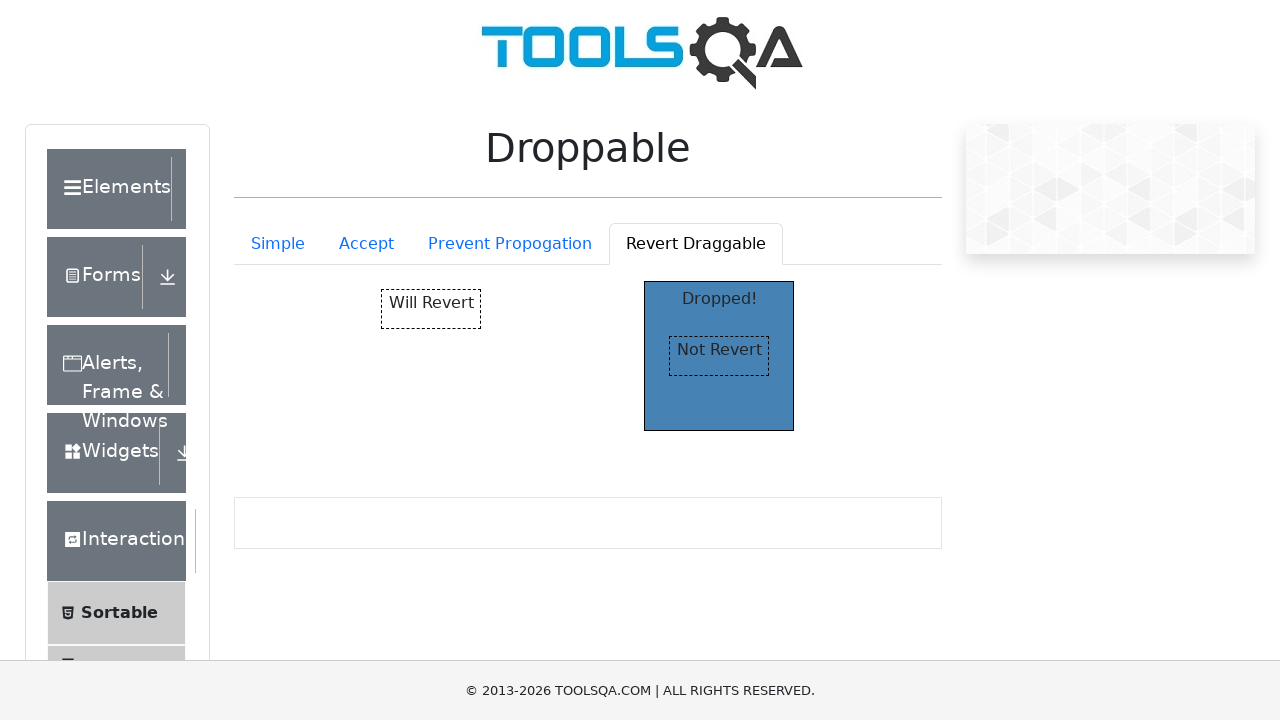